Solves a mathematical captcha by calculating a value from an element on the page, filling the answer, selecting checkboxes, and submitting the form

Starting URL: http://suninjuly.github.io/math.html

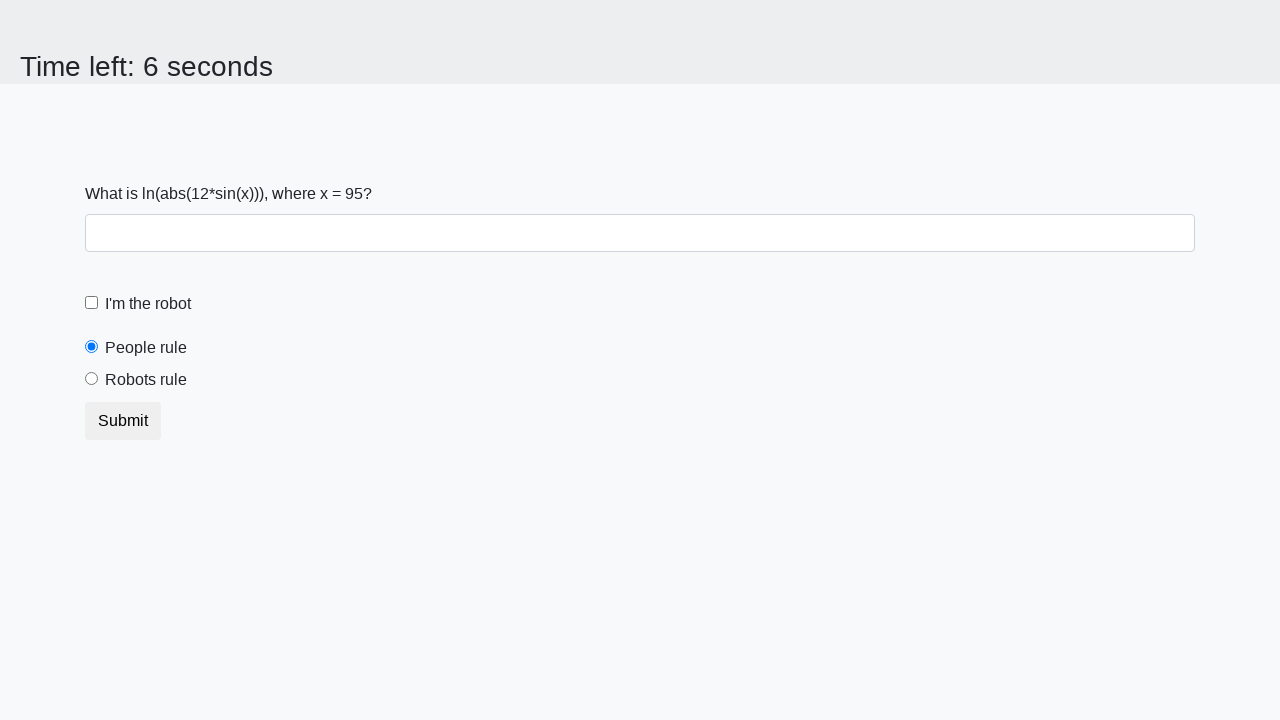

Located the input_value element containing the x value
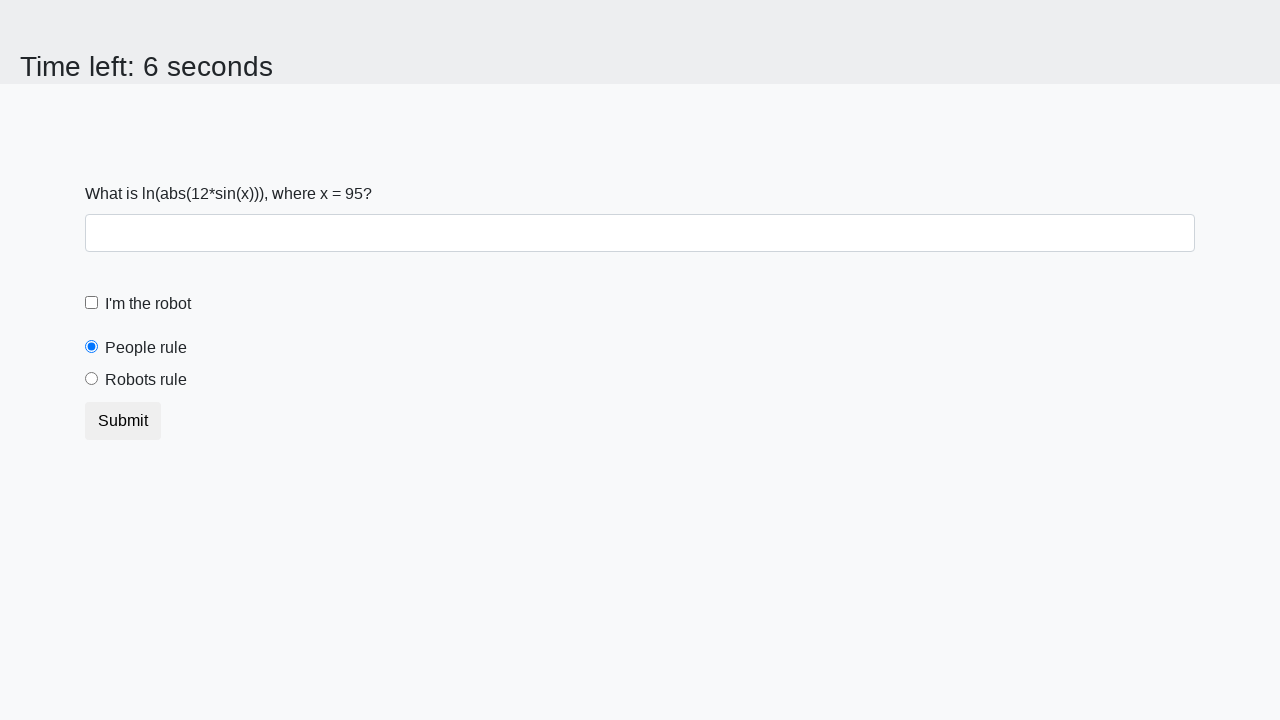

Retrieved x value from the element
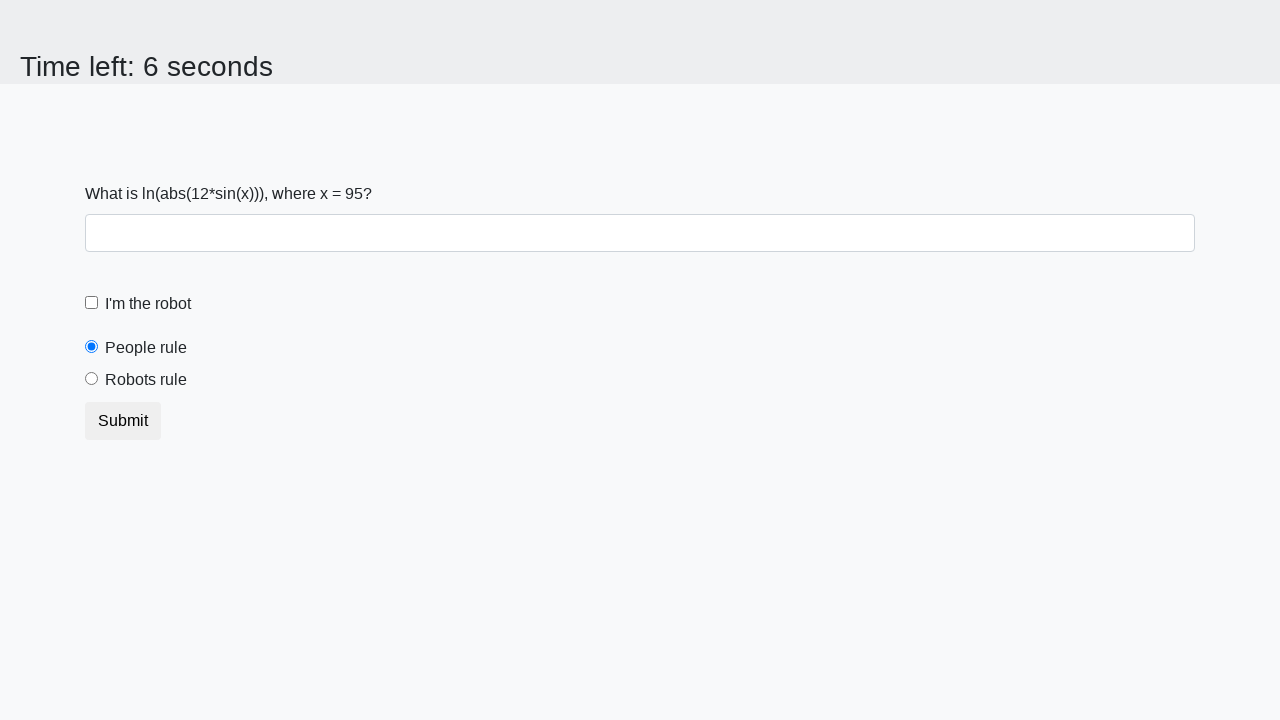

Calculated mathematical result: y = log(abs(12*sin(95))) = 2.1040293410742588
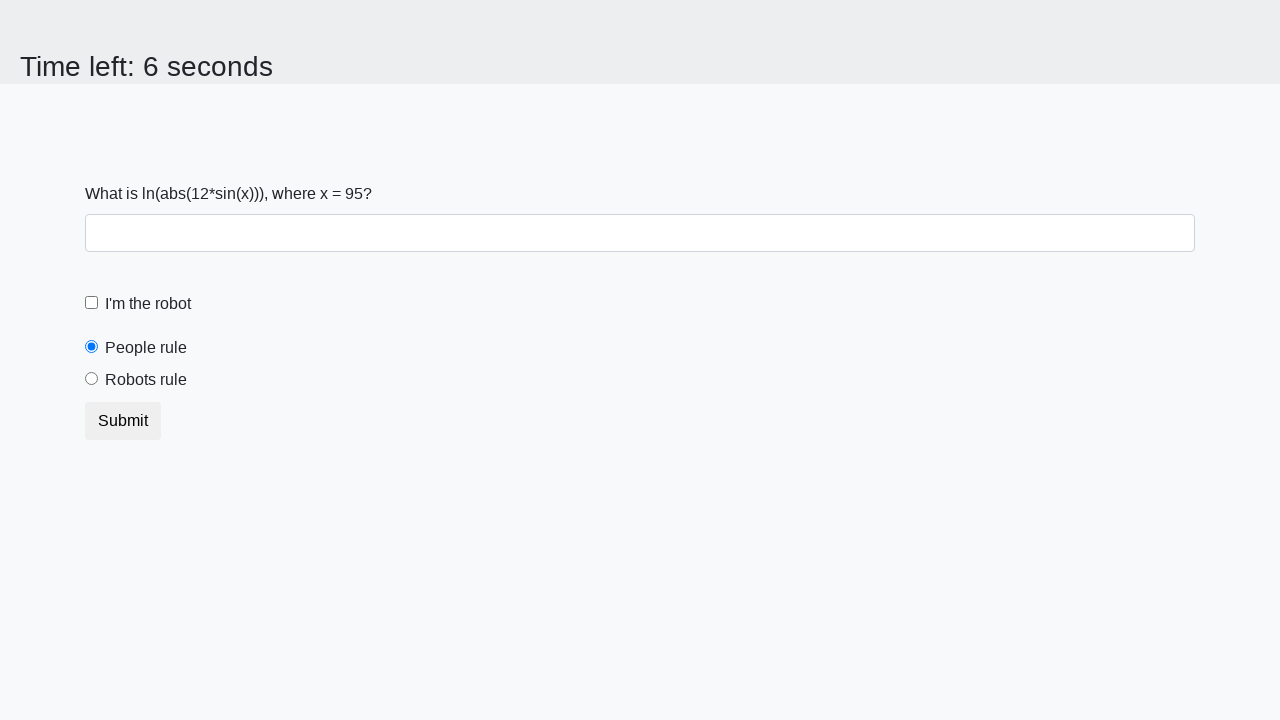

Filled answer input field with calculated value: 2.1040293410742588 on input.form-control
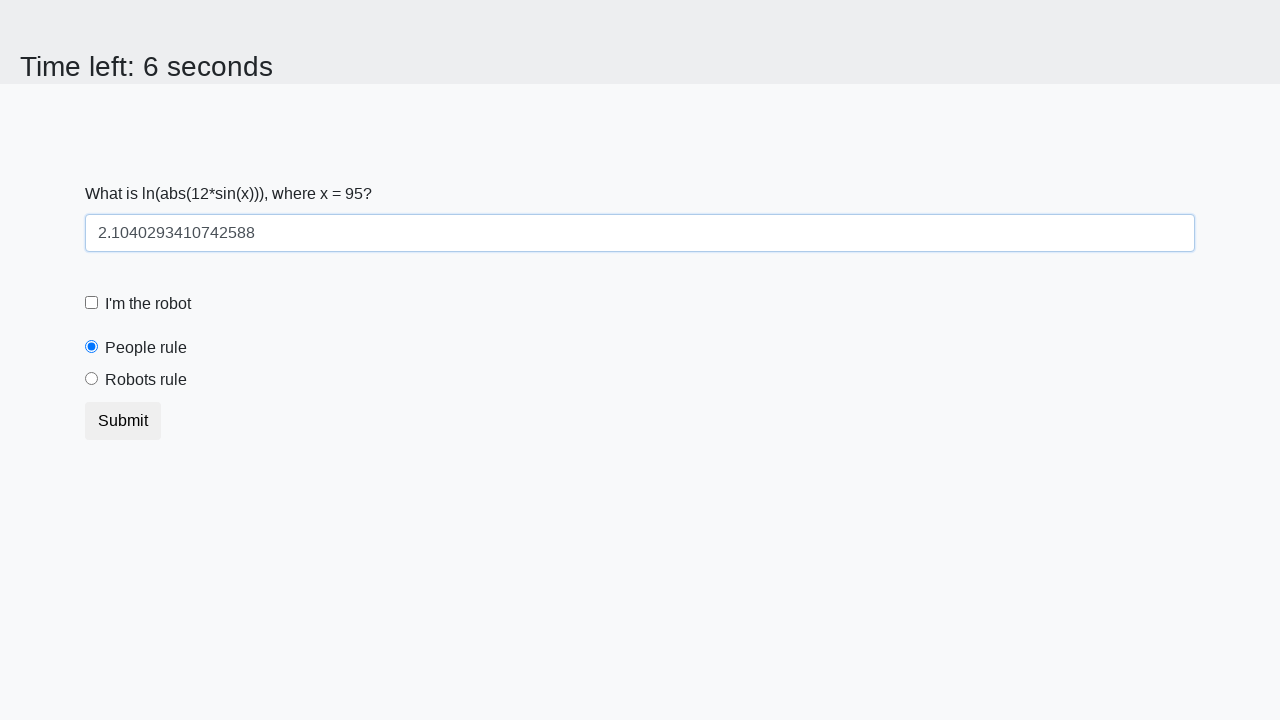

Clicked the robot checkbox at (148, 304) on [for="robotCheckbox"]
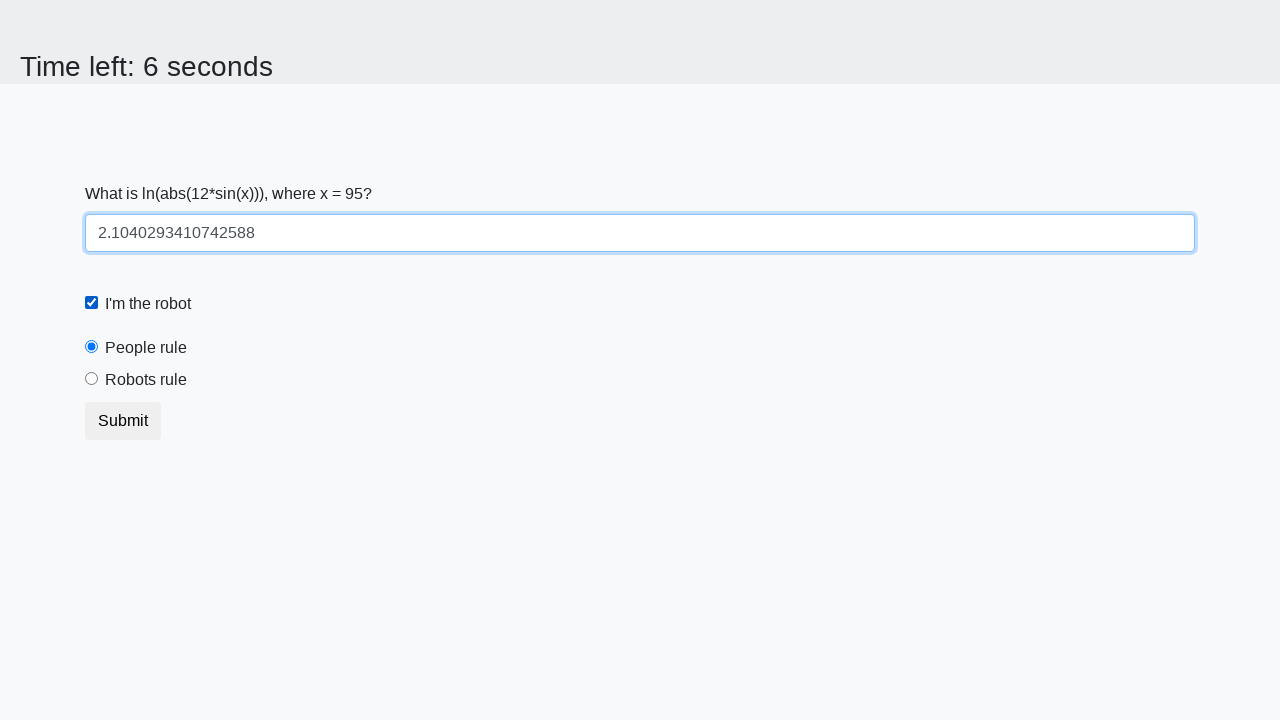

Clicked the robots rule radio button at (146, 380) on [for="robotsRule"]
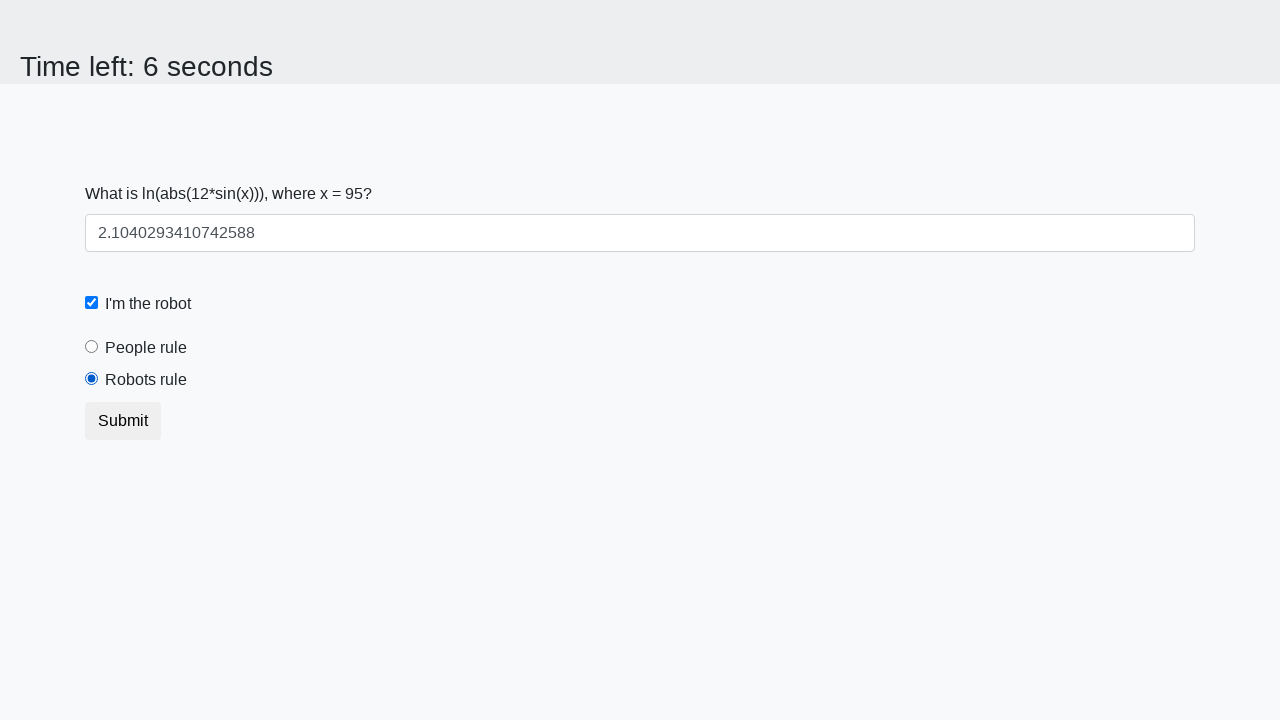

Clicked the submit button at (123, 421) on button.btn
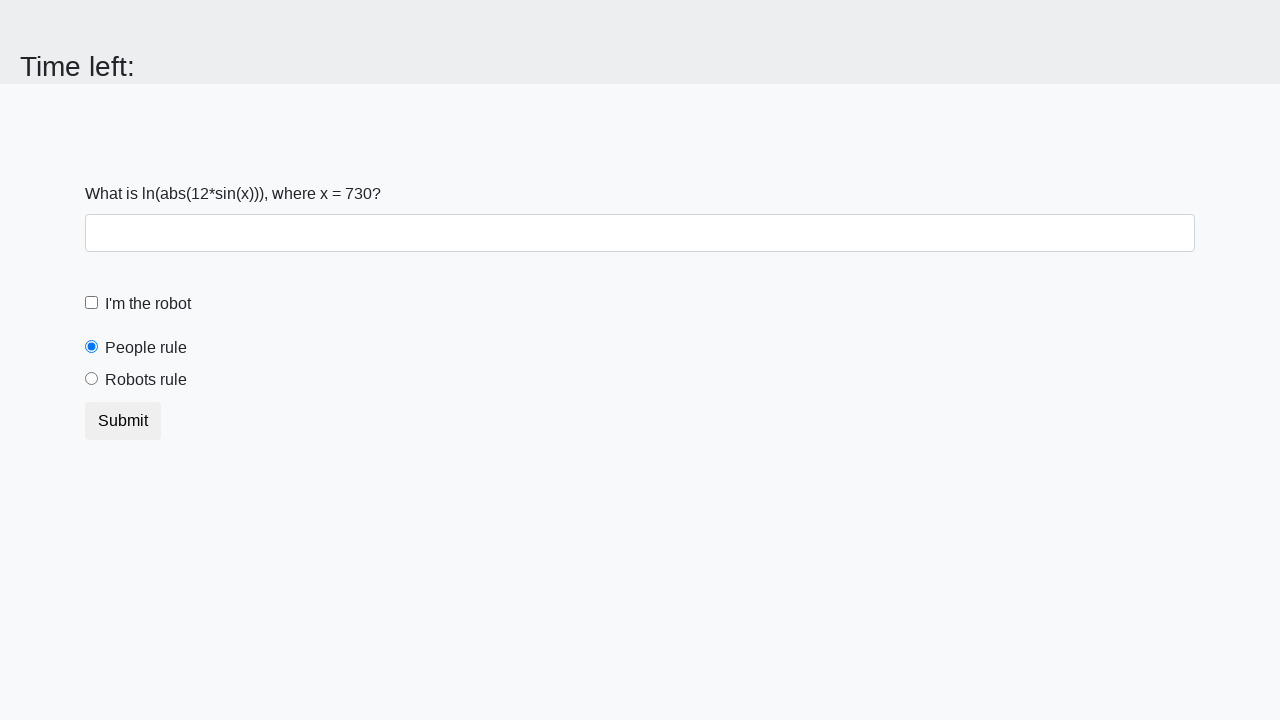

Waited 1000ms for form submission to complete
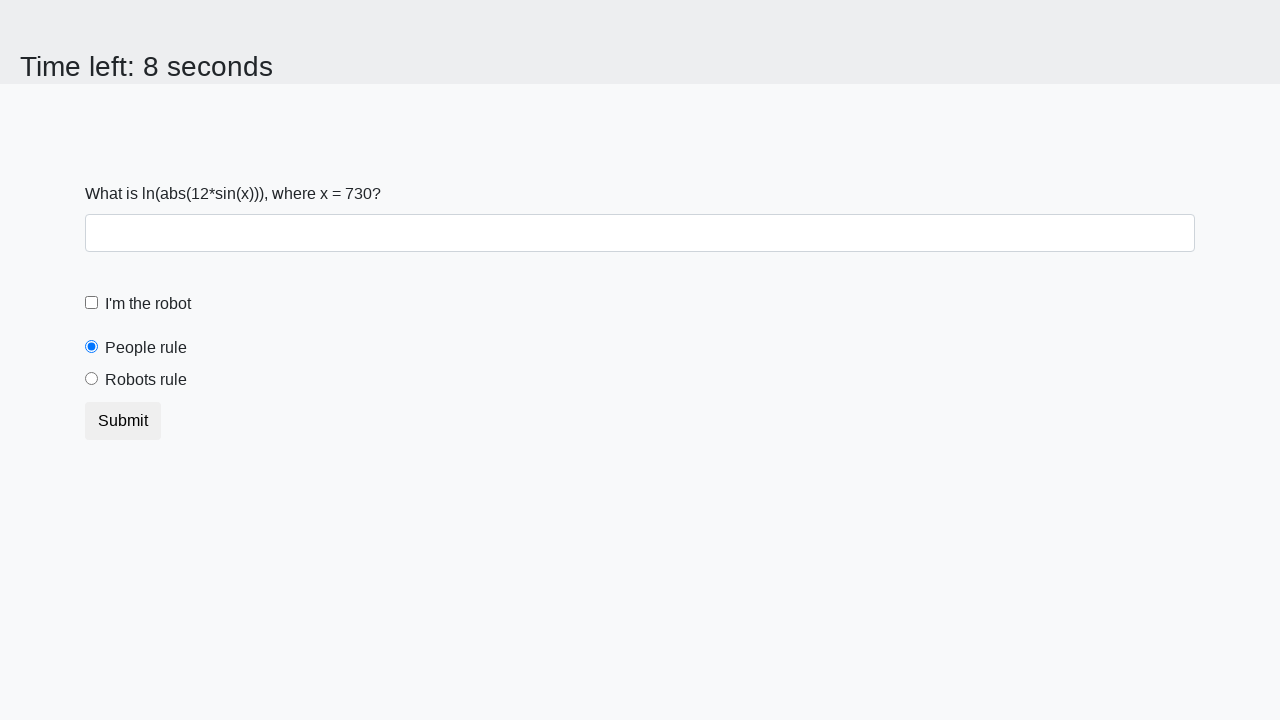

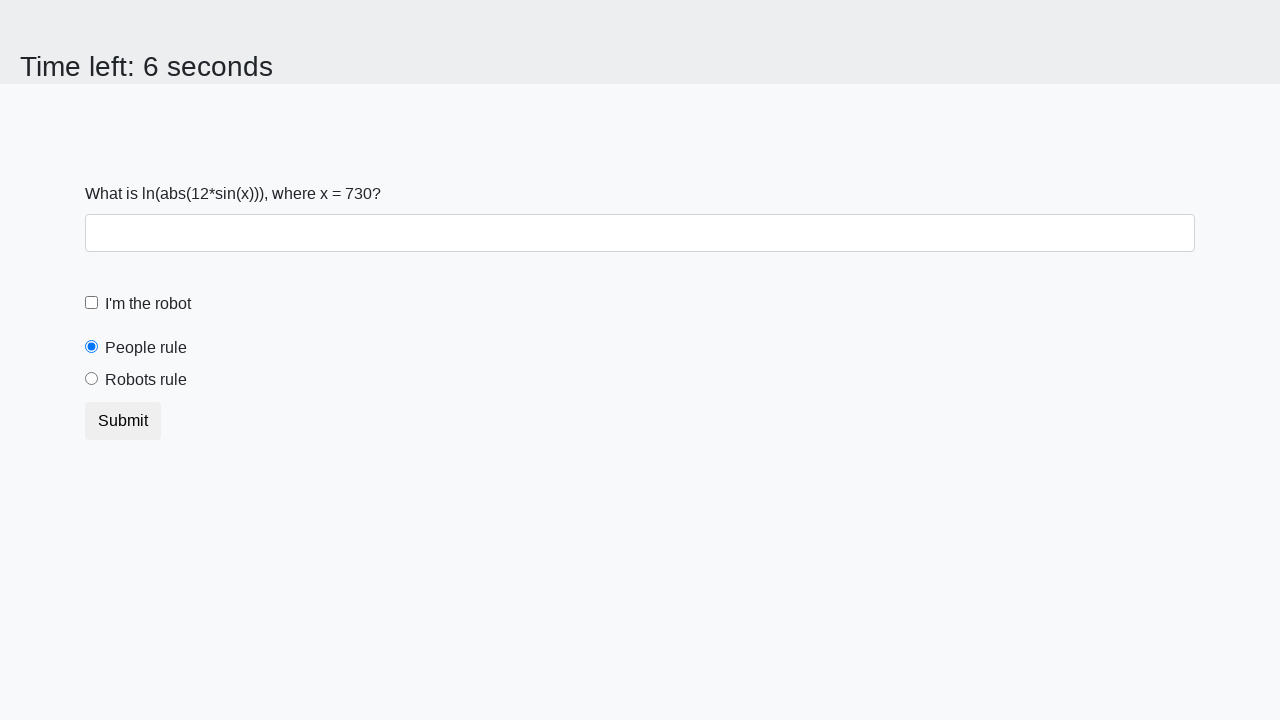